Tests that clicking the cart trolley icon opens the cart modal

Starting URL: https://gabrielrowan.github.io/Finleys-Farm-Shop-FE/products.html

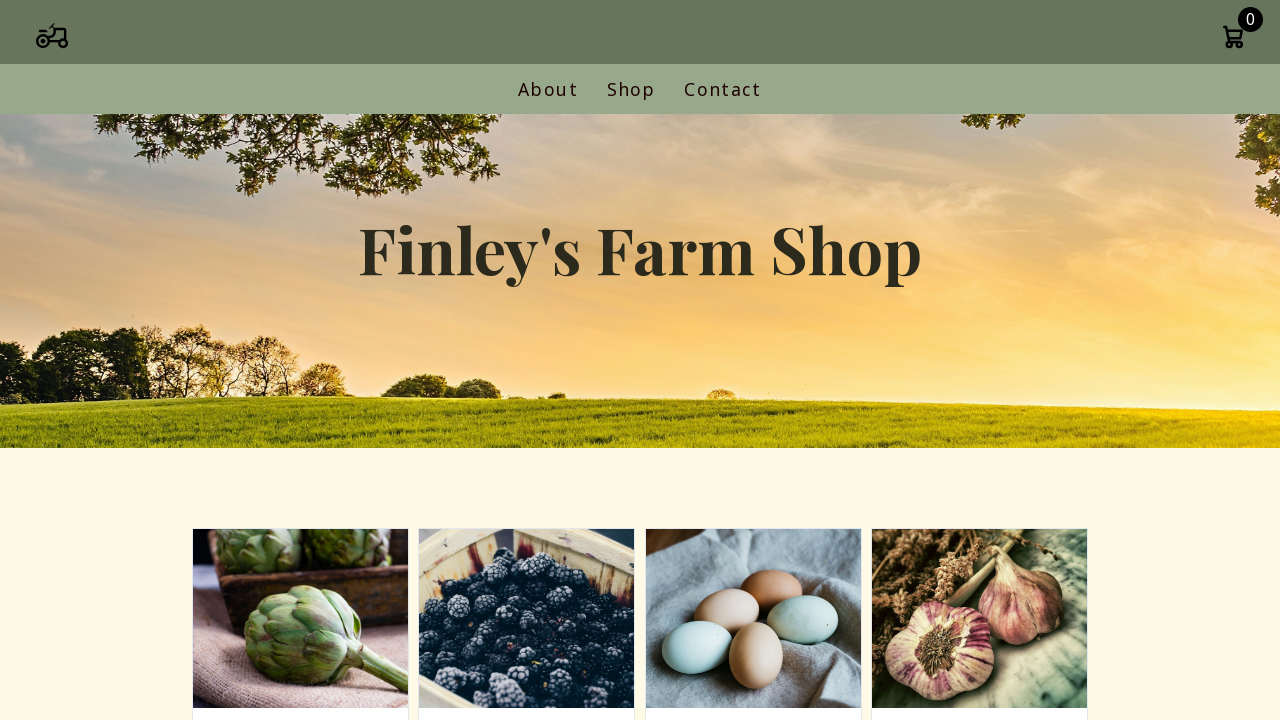

Clicked cart trolley icon to open cart modal at (1233, 39) on .cart-icon-container
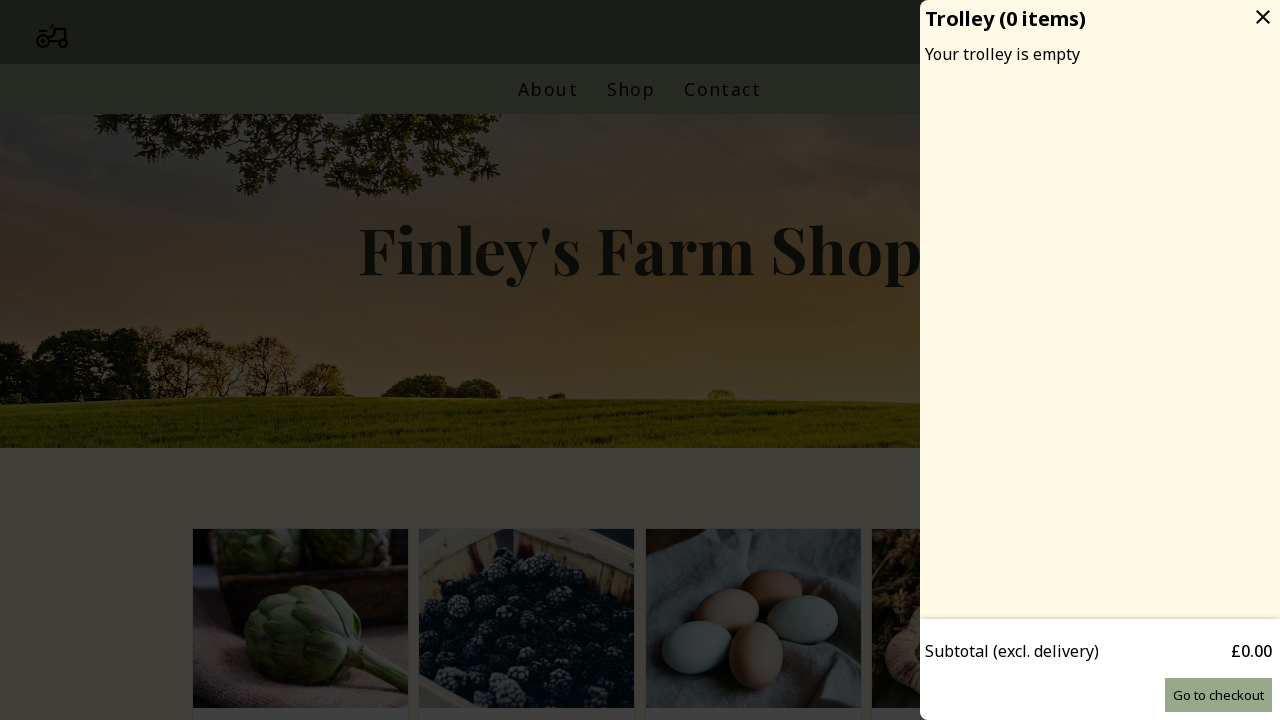

Located cart modal overlay element
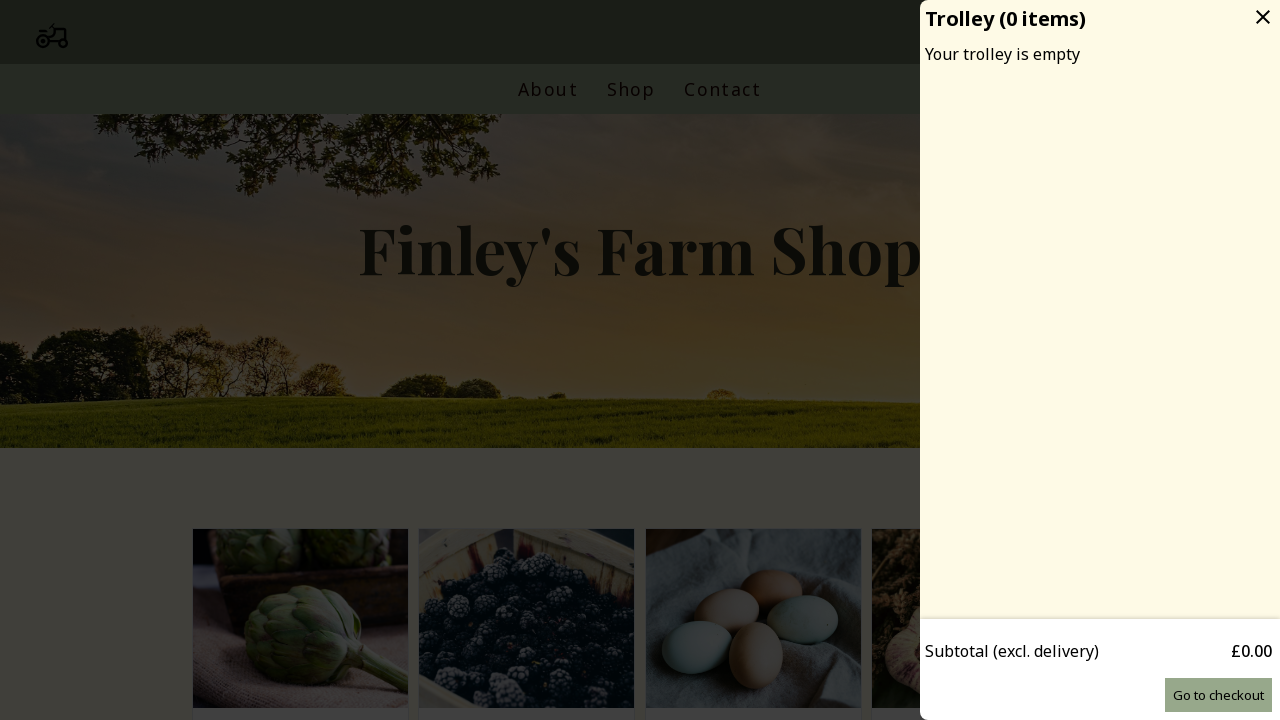

Retrieved class attribute from cart modal overlay
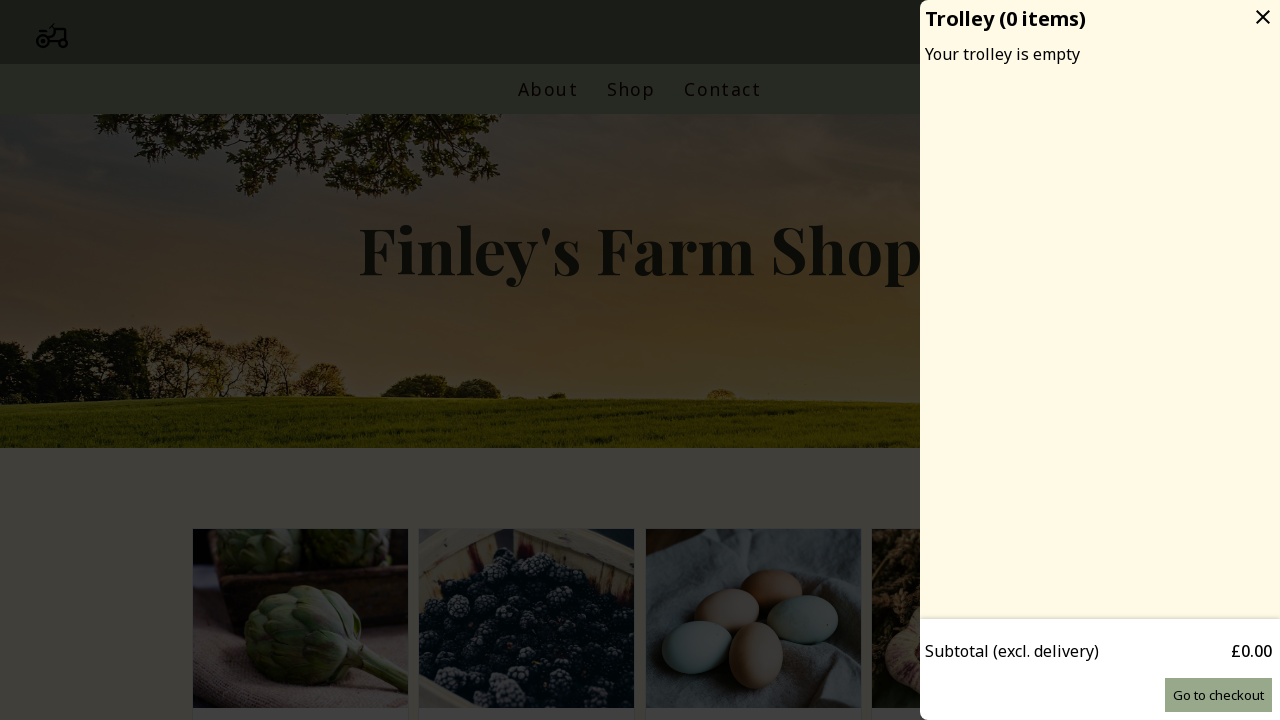

Verified that 'active' class is present in cart modal overlay
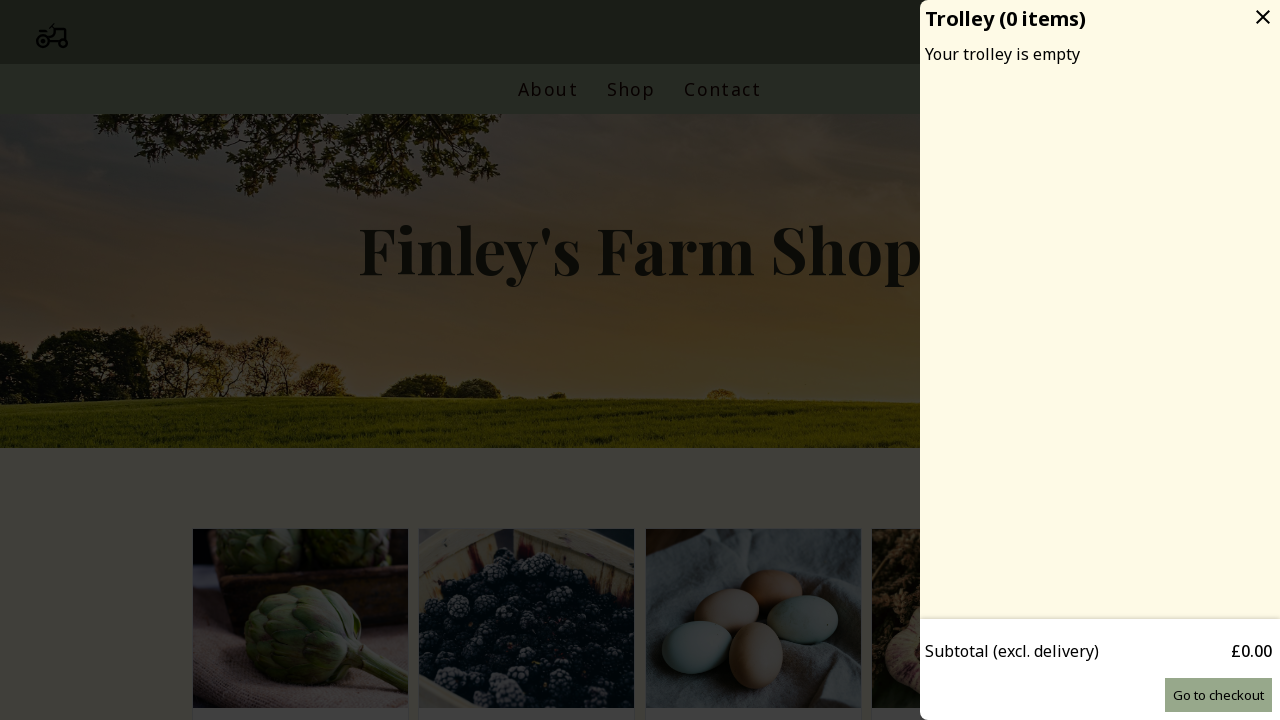

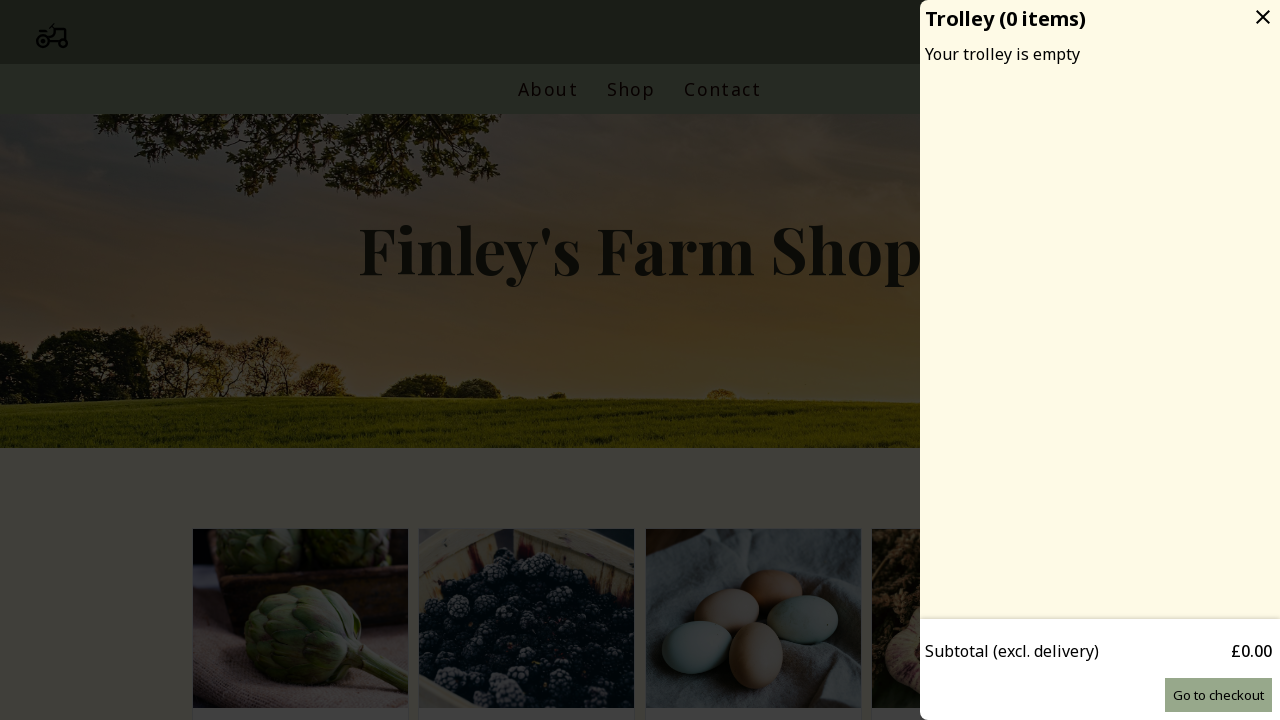